Navigates to a football statistics website, selects "All matches" view, filters by Spain, and verifies match data is displayed

Starting URL: https://www.adamchoi.co.uk/overs/detailed

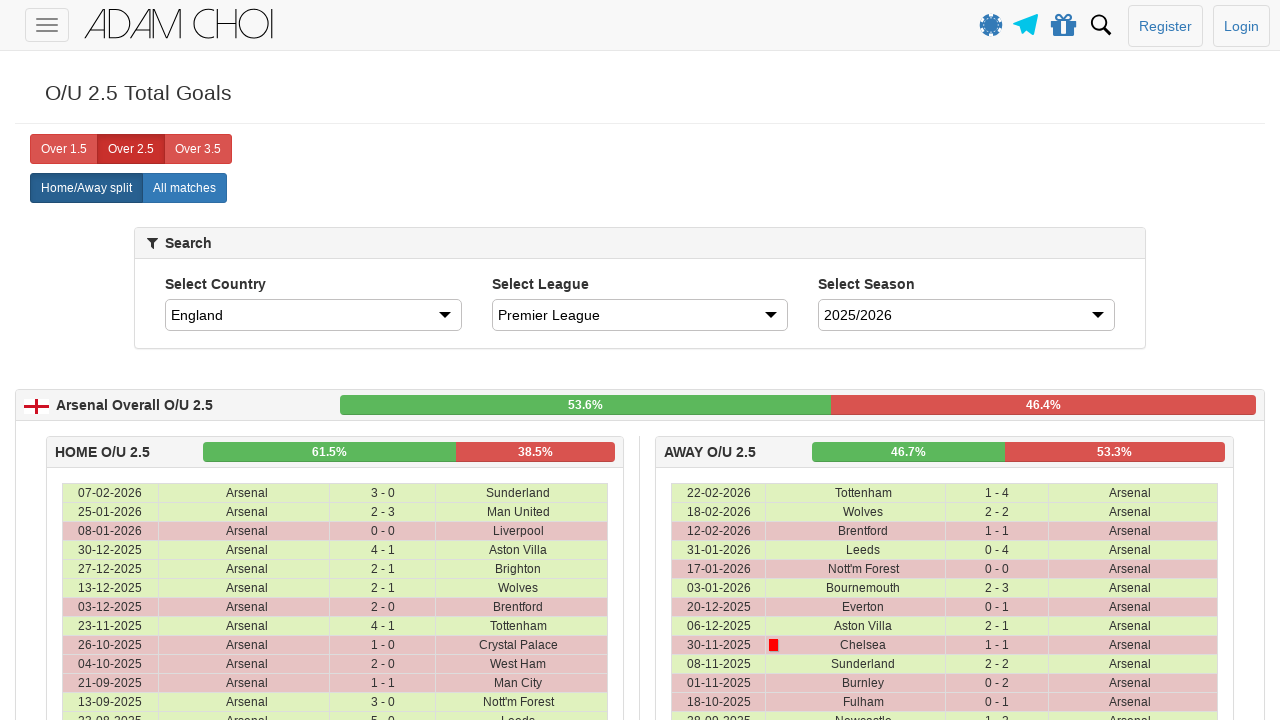

Clicked 'All matches' button to show all matches at (184, 188) on xpath=//label[@analytics-event="All matches"]
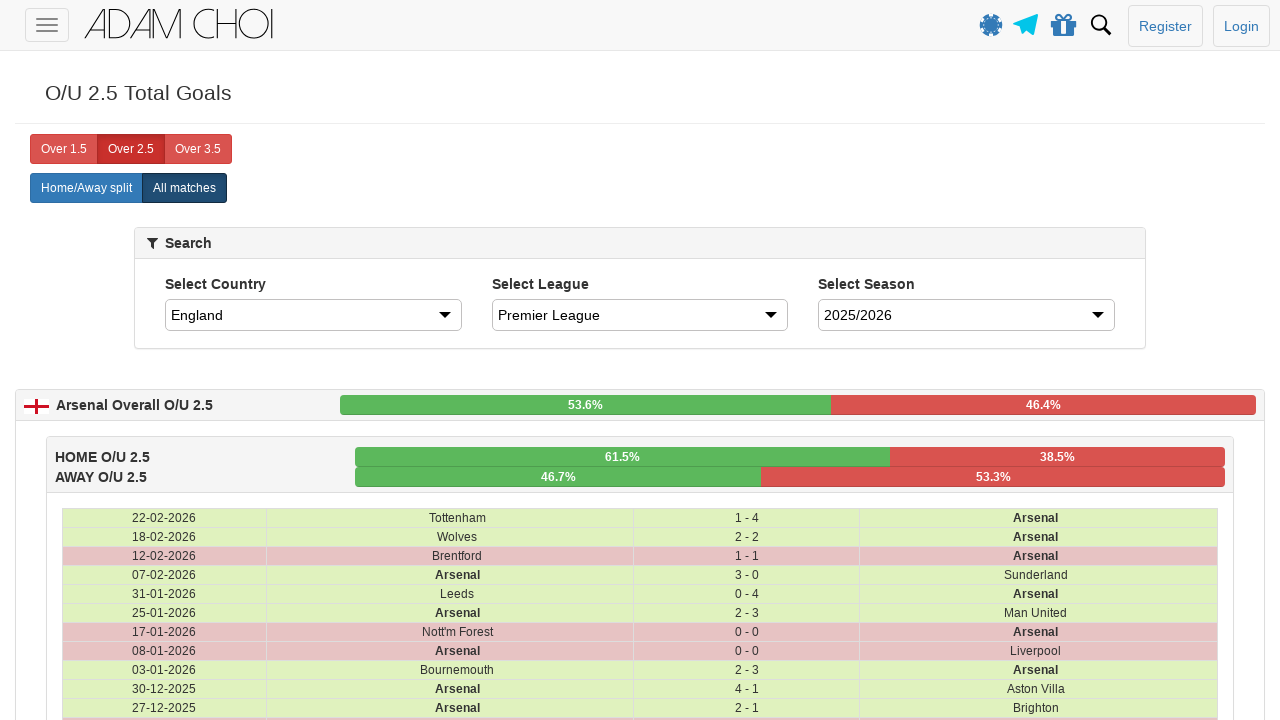

Selected 'Spain' from the country dropdown filter on #country
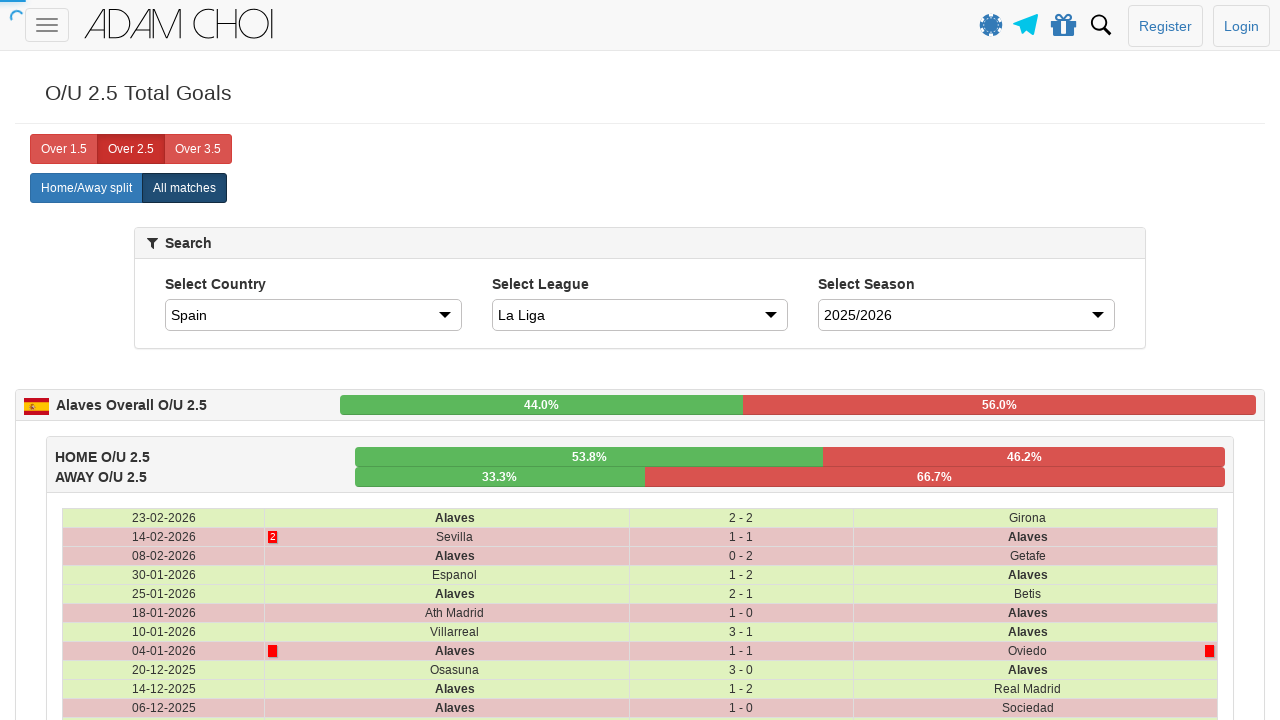

Waited 3 seconds for the match table to update with Spain filter
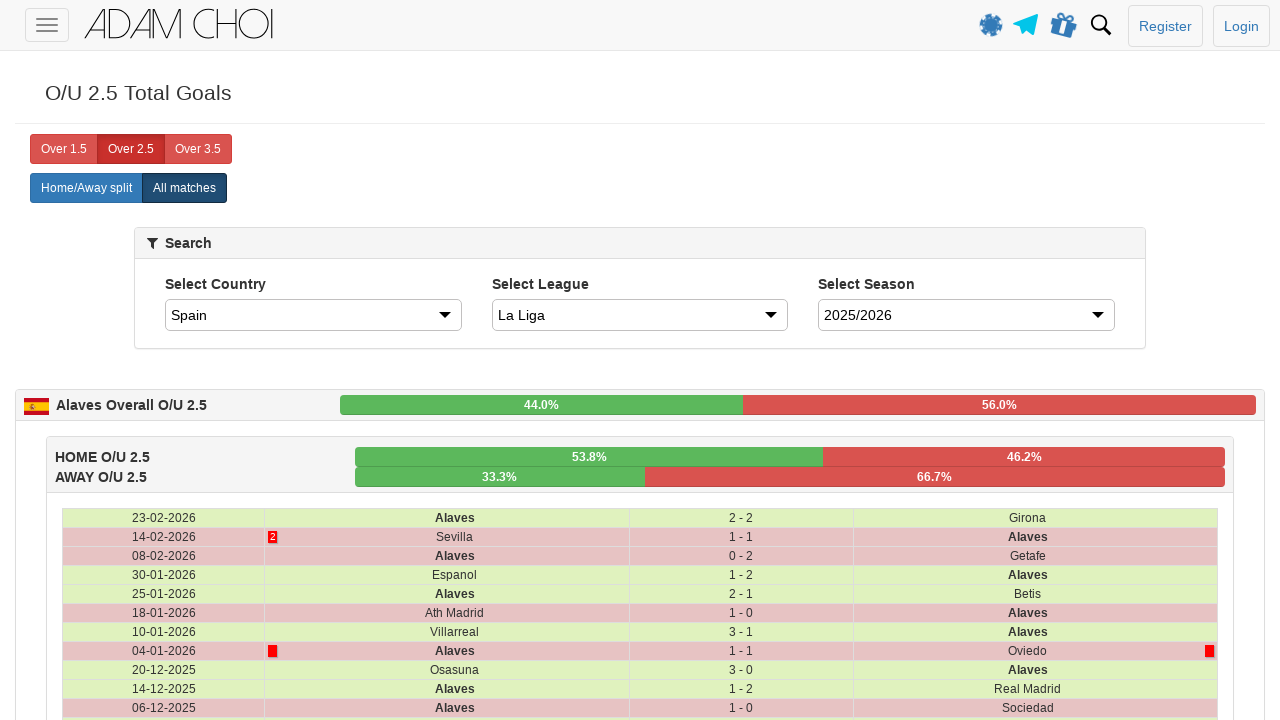

Verified that match data rows are displayed in the table
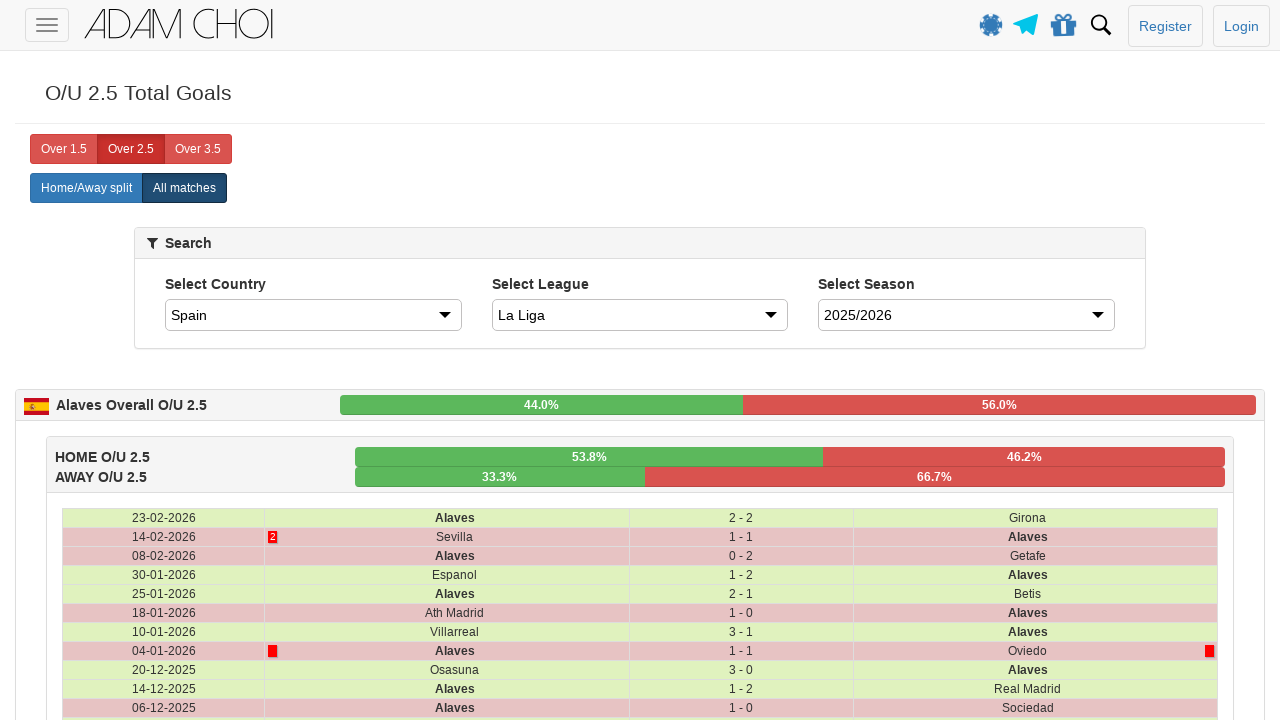

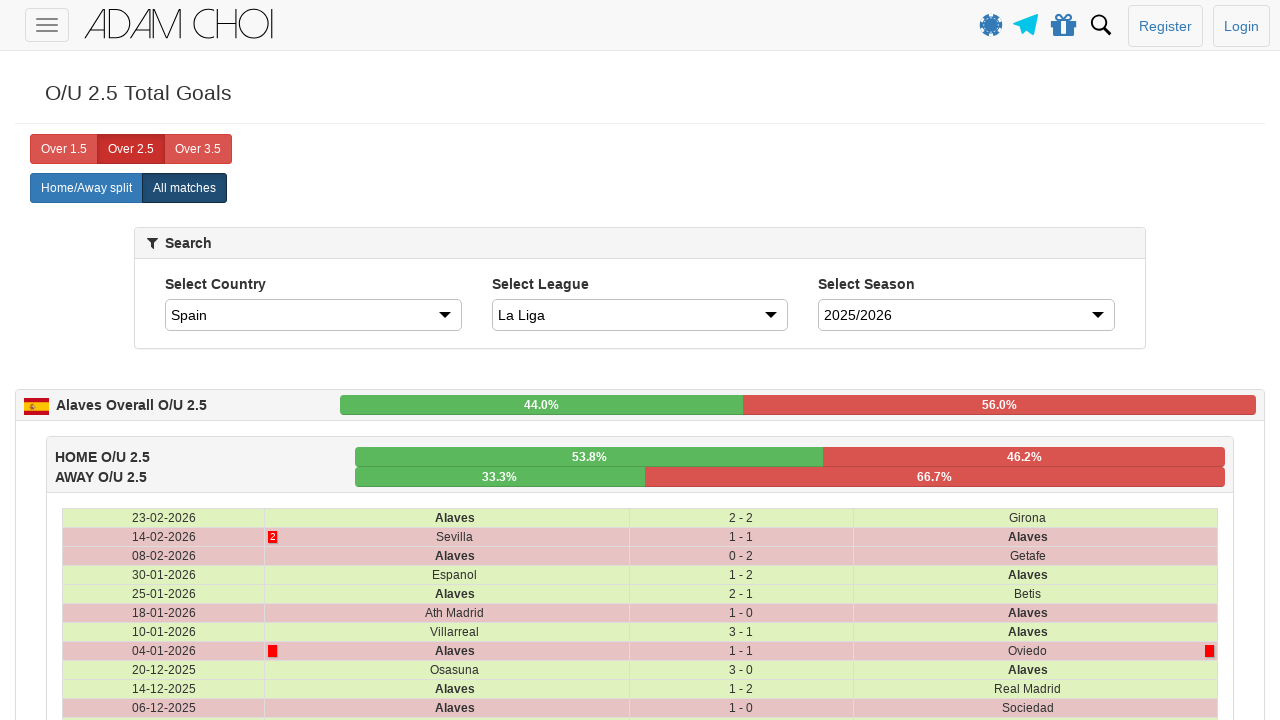